Tests jQuery UI datepicker functionality by opening the datepicker and selecting a date from the calendar

Starting URL: https://jqueryui.com/datepicker/

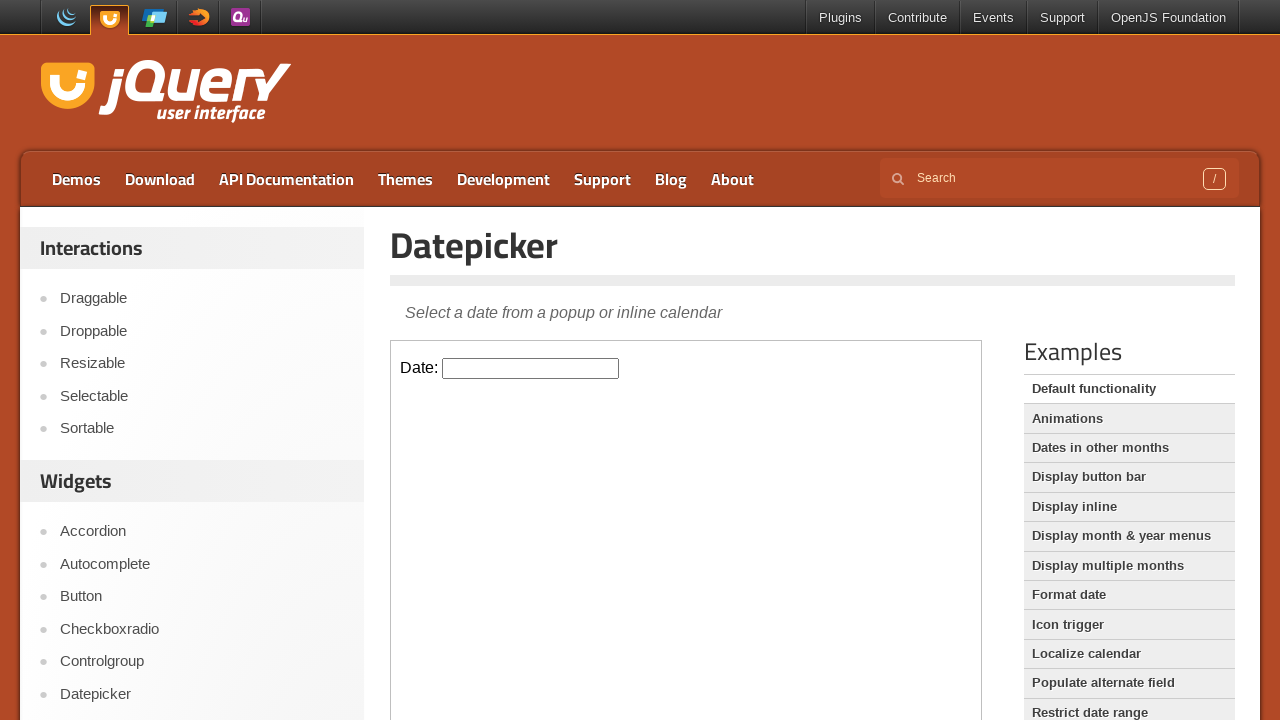

Clicked datepicker input field in iframe to open calendar at (531, 368) on iframe >> nth=0 >> internal:control=enter-frame >> #datepicker
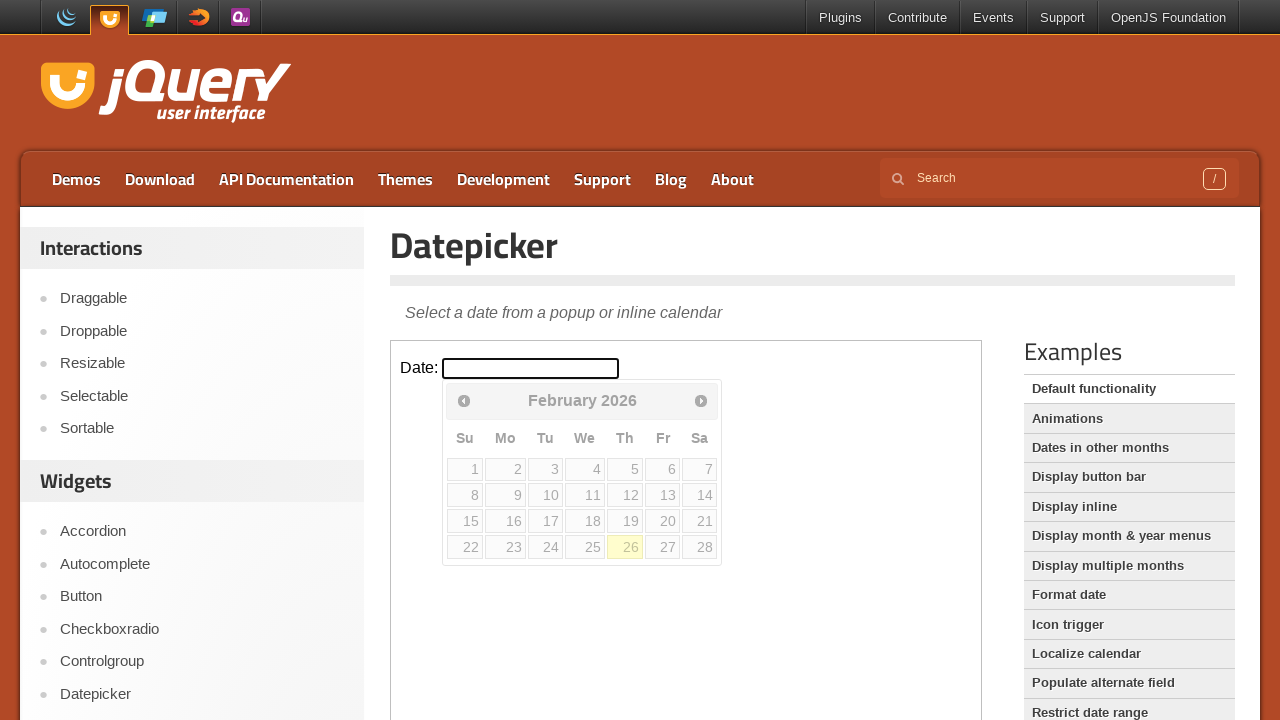

Selected the 15th from the calendar popup at (465, 521) on iframe >> nth=0 >> internal:control=enter-frame >> a.ui-state-default >> interna
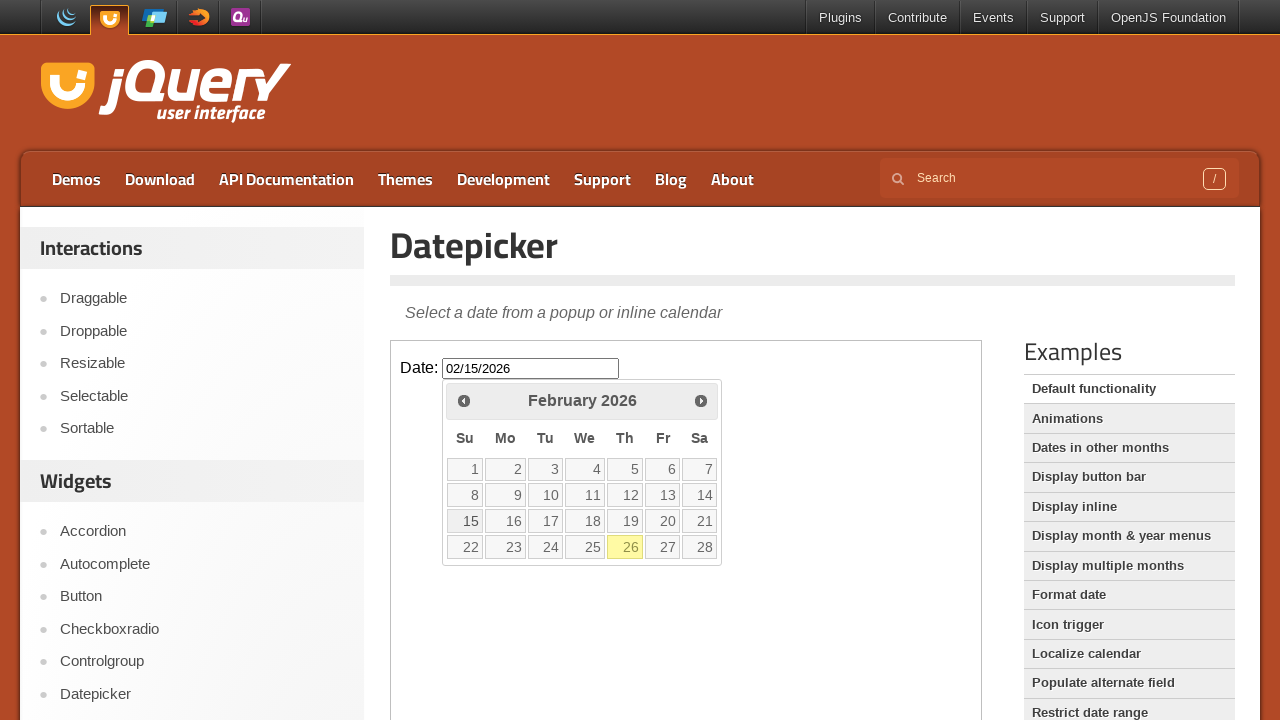

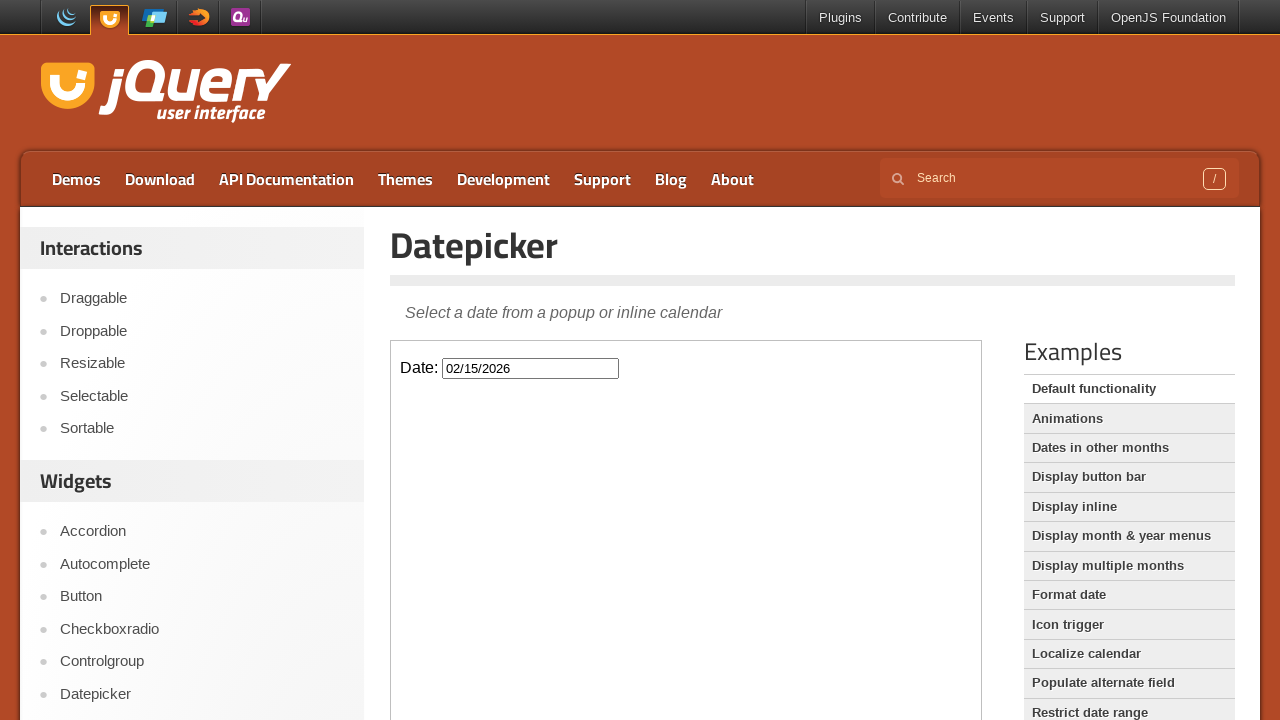